Verifies that the login modal opens correctly when the login button is clicked on the homepage

Starting URL: https://www.demoblaze.com/index.html

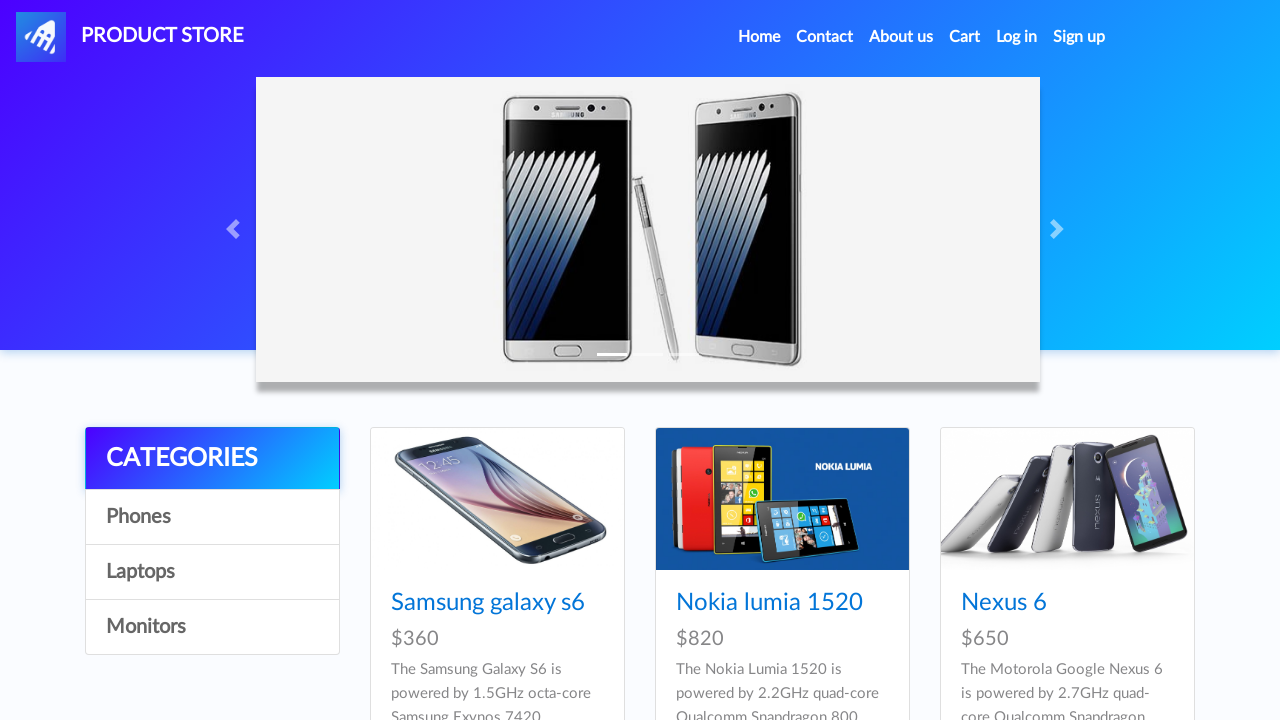

Clicked login button to open login modal at (1017, 37) on #login2
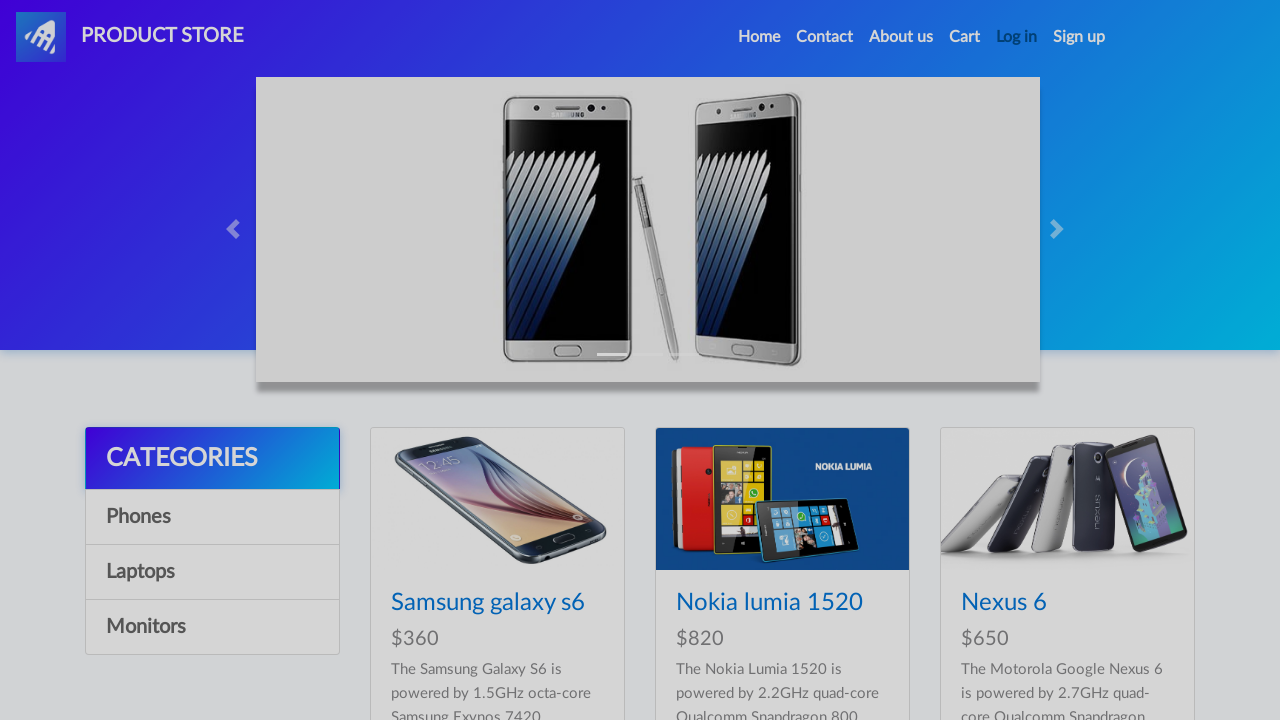

Login modal appeared and is visible
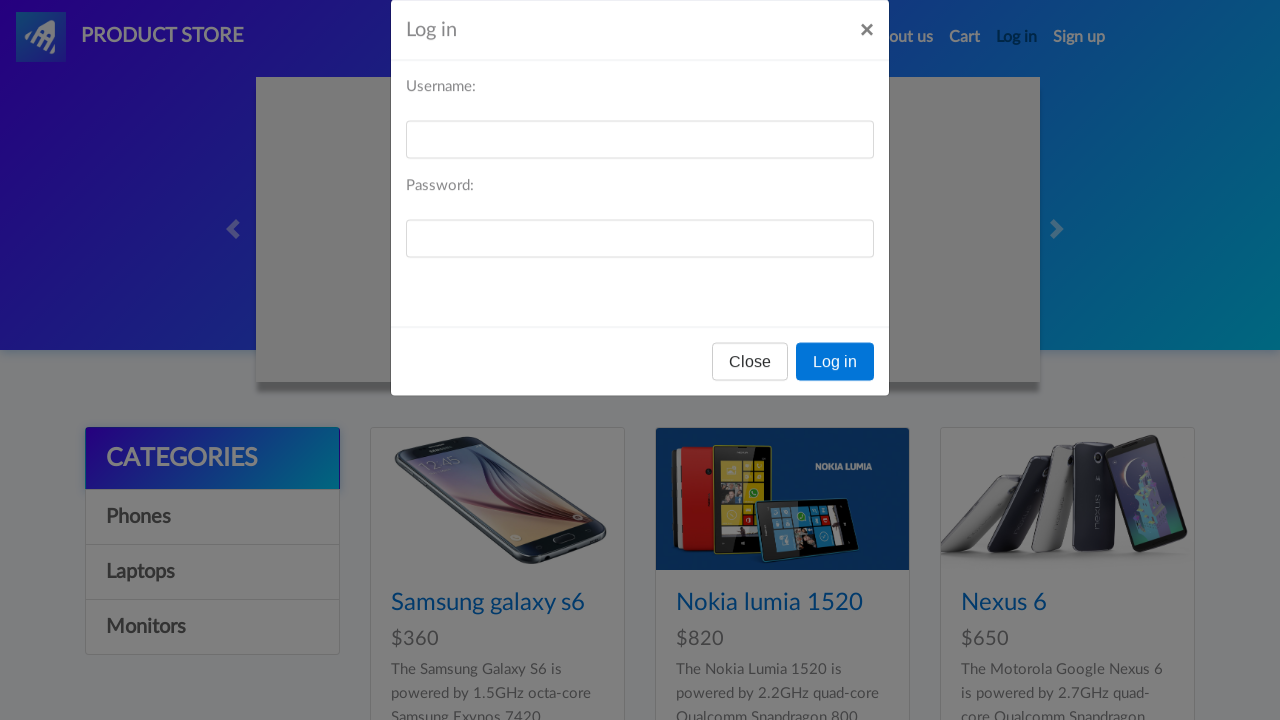

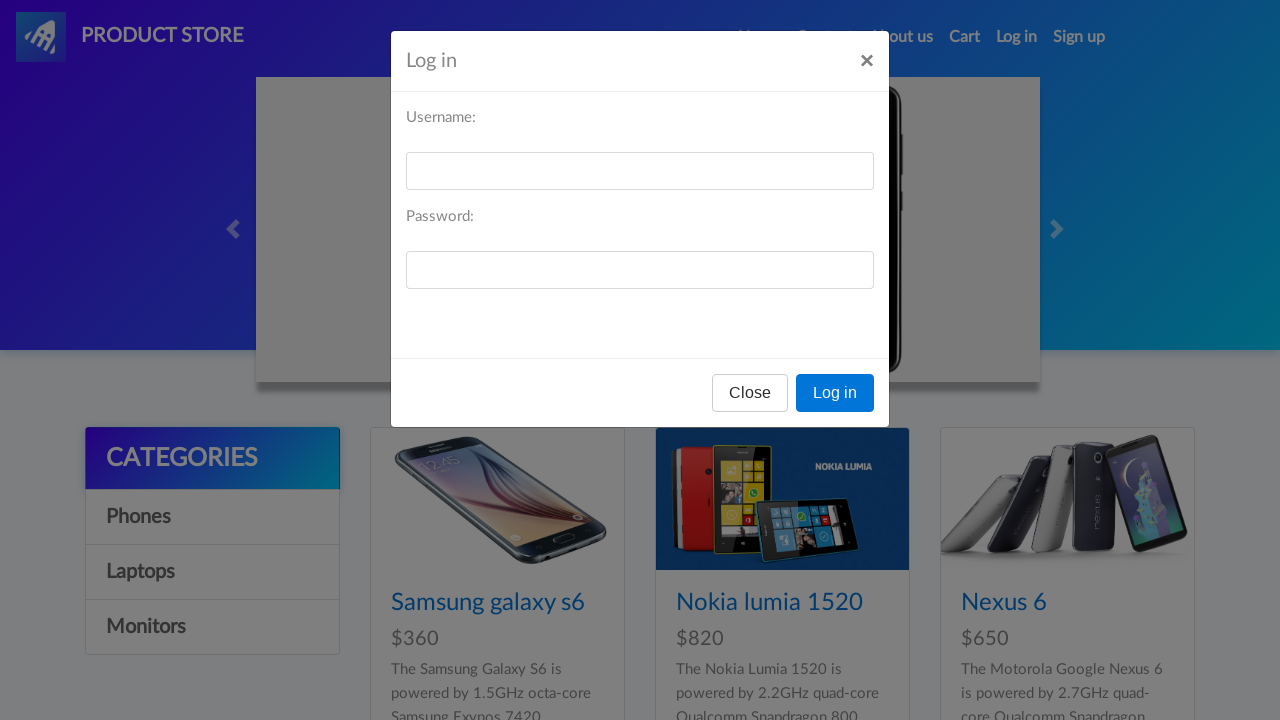